Tests hovering over an events link to trigger mouse hover functionality

Starting URL: https://www.rcet.org.in/

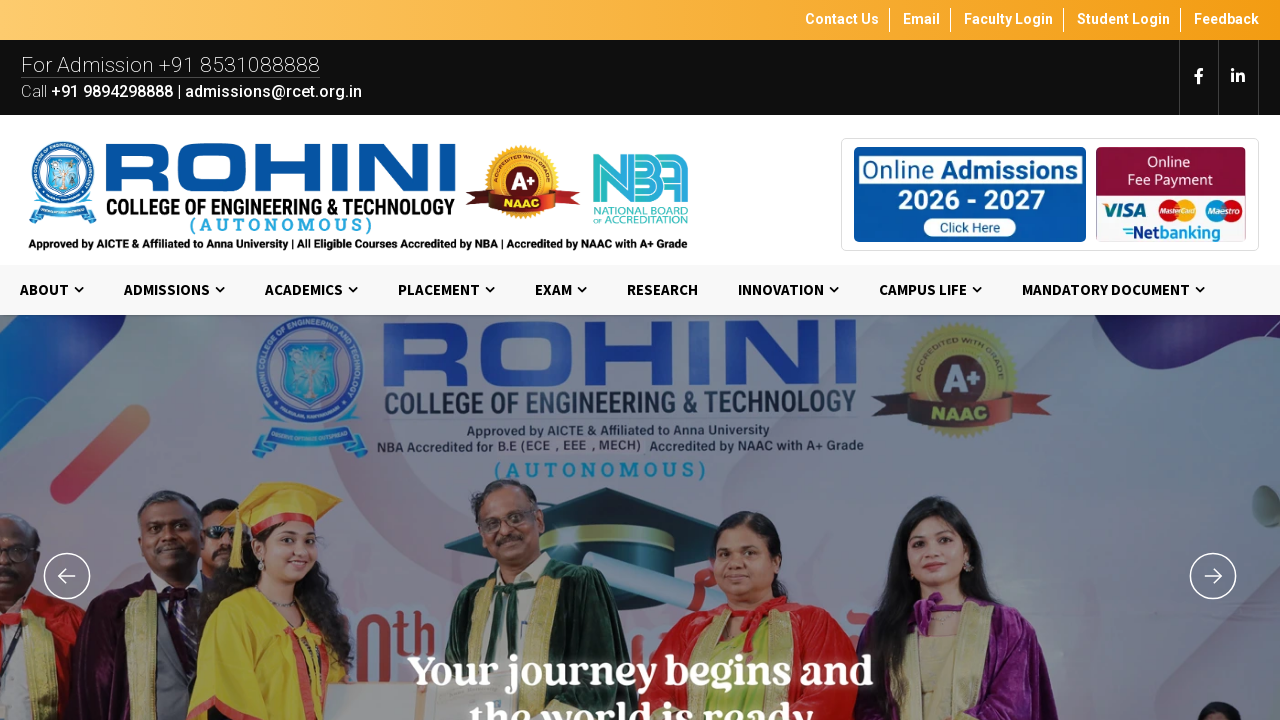

Navigated to https://www.rcet.org.in/
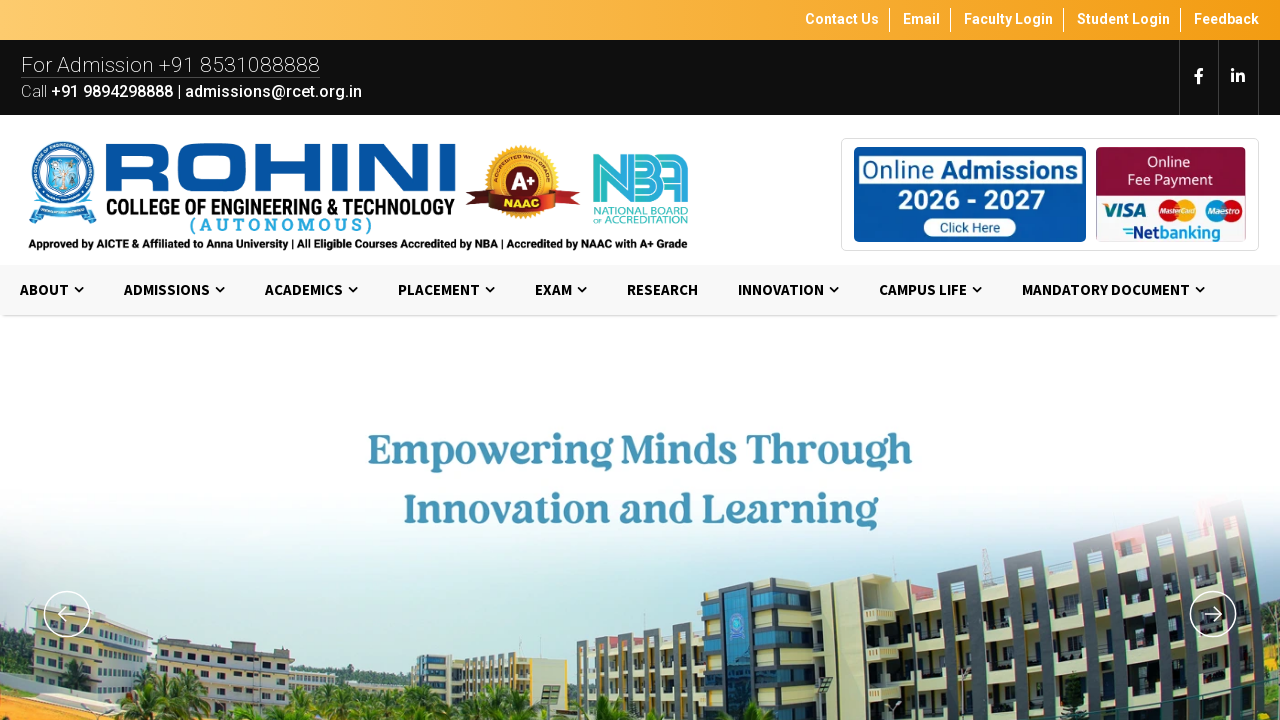

Located events link element
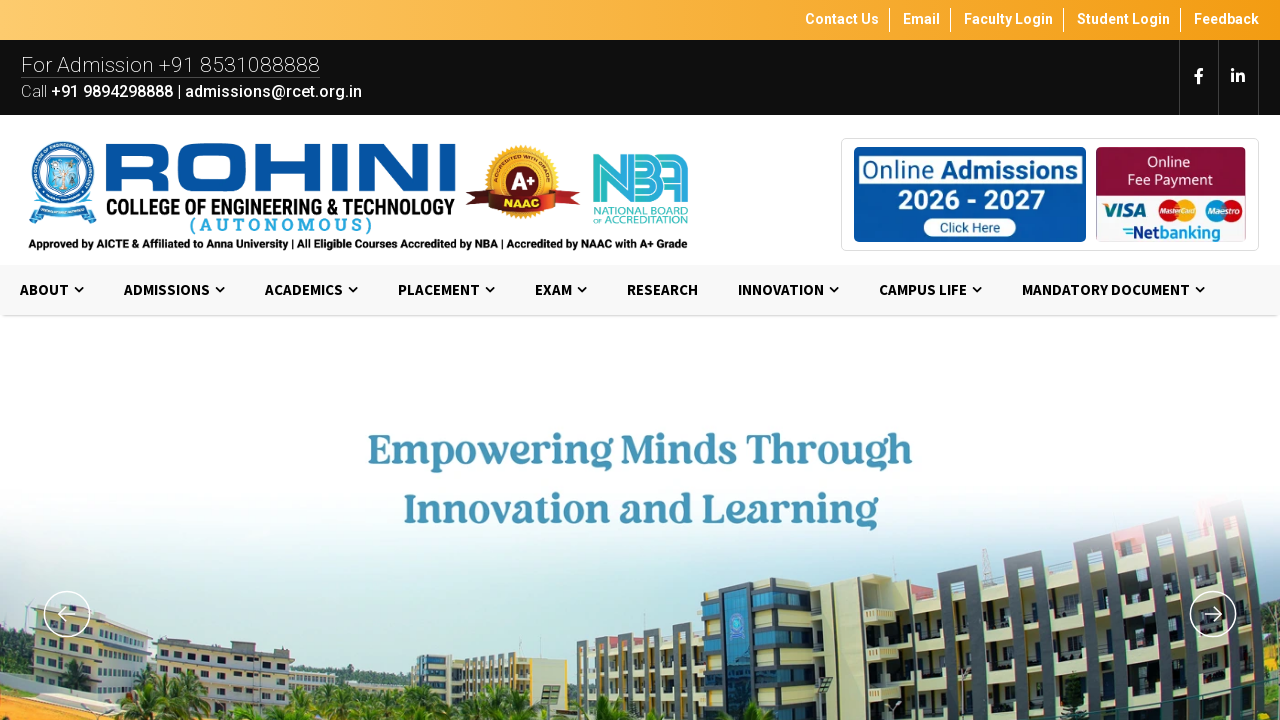

Hovered over events link to trigger mouse hover functionality at (96, 361) on xpath=//a[@href='events']
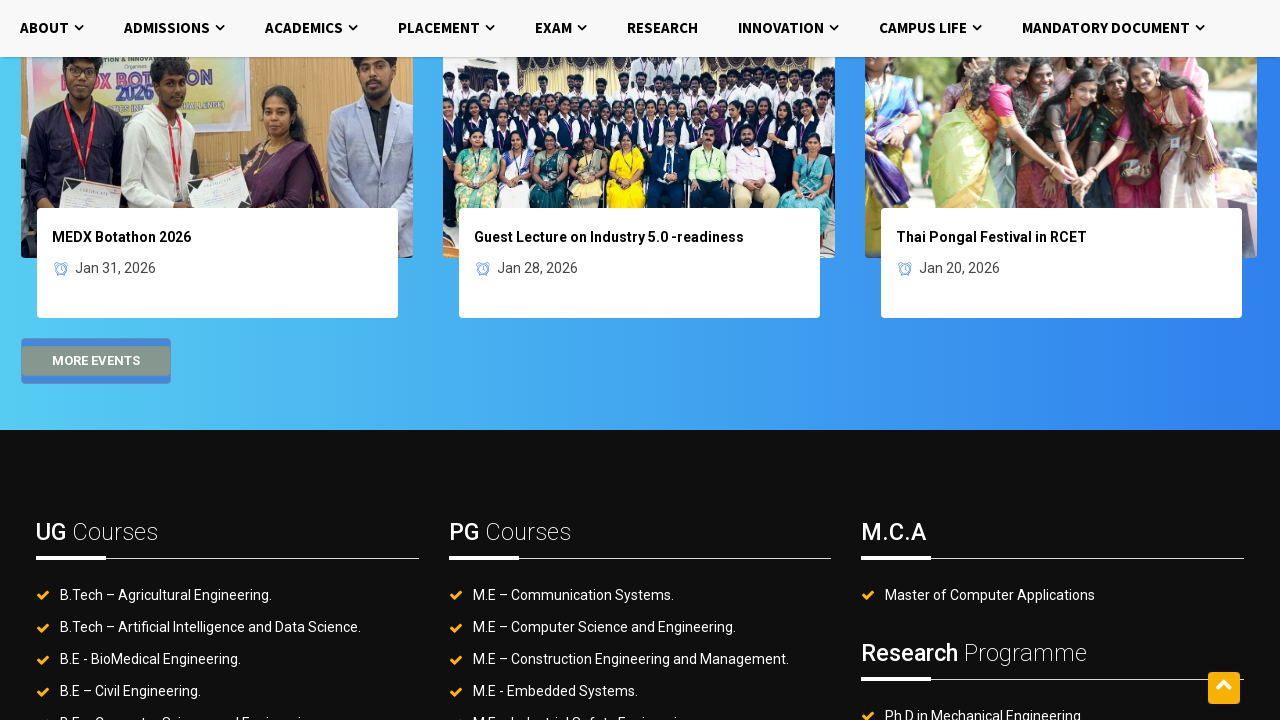

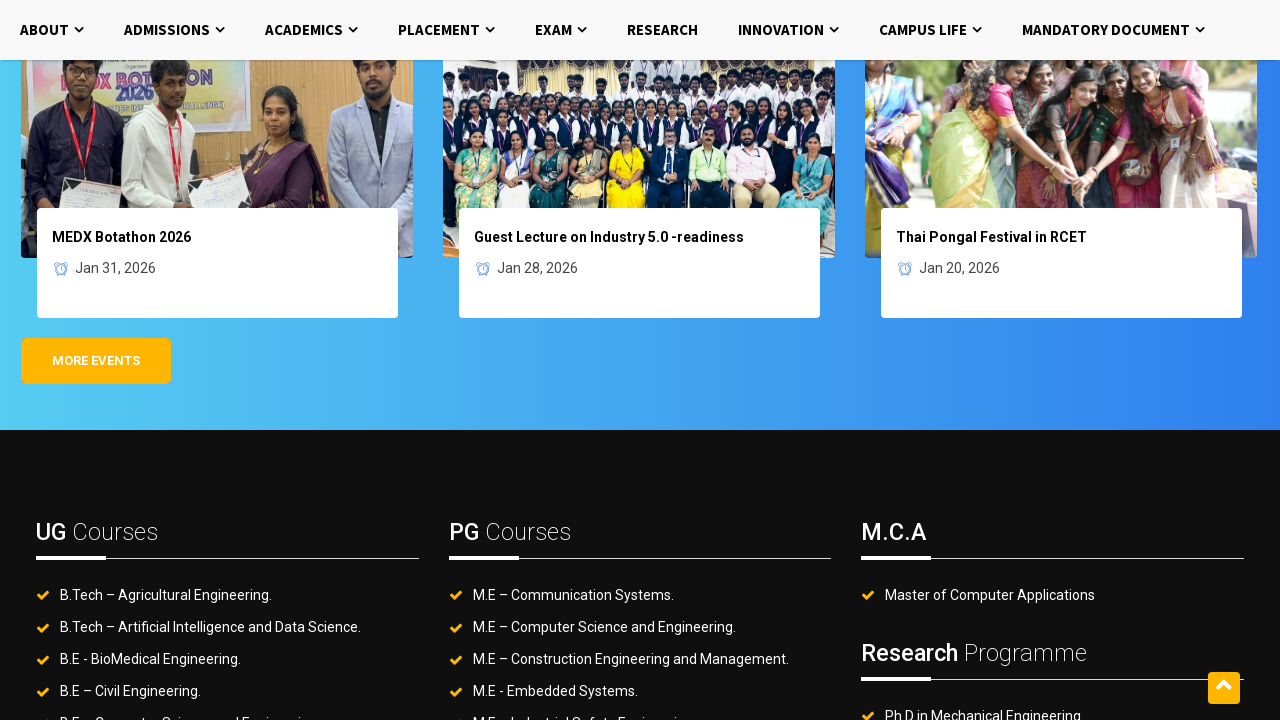